Navigates to cricsheet.org downloads page and clicks on download links for male and female cricket datasets to verify the download functionality works.

Starting URL: https://cricsheet.org/downloads/

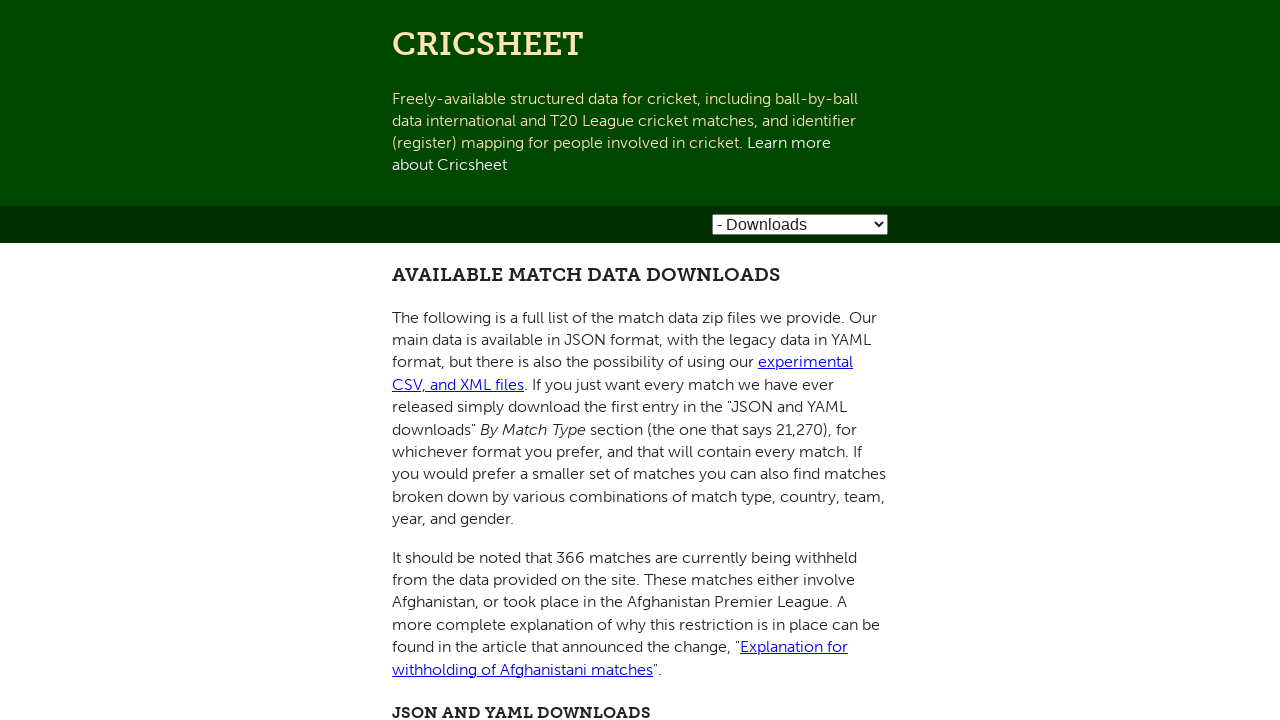

Downloads table loaded and visible
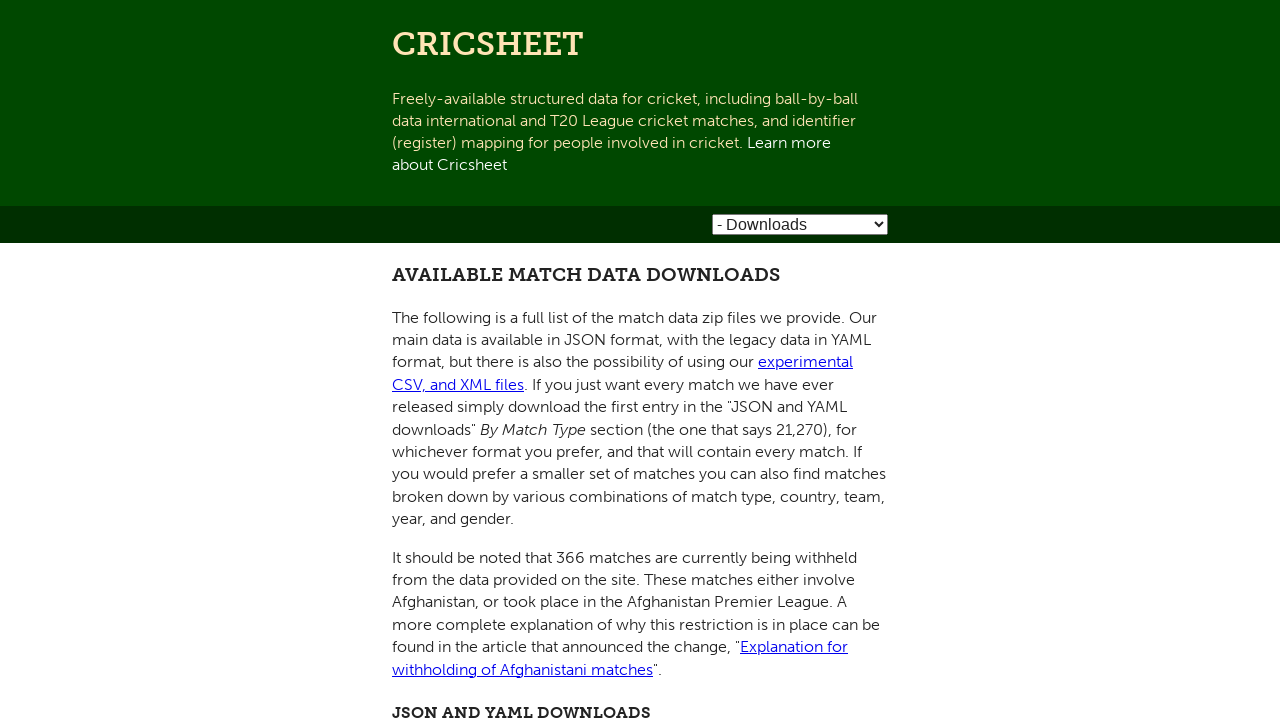

Clicked download link for male cricket dataset at (872, 361) on xpath=//*[@id="main"]/div/table[2]/tbody/tr[5]/td[4]/ul/li[1]/a
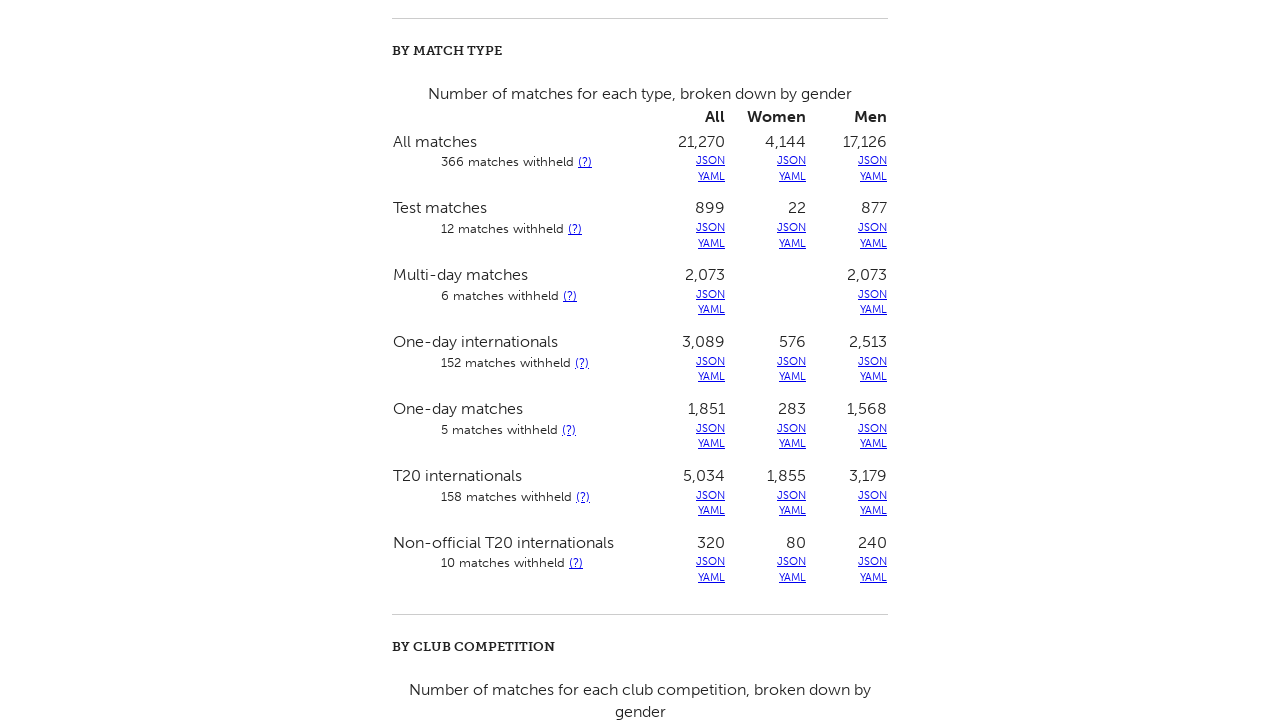

Waited 2 seconds for male dataset download to initiate
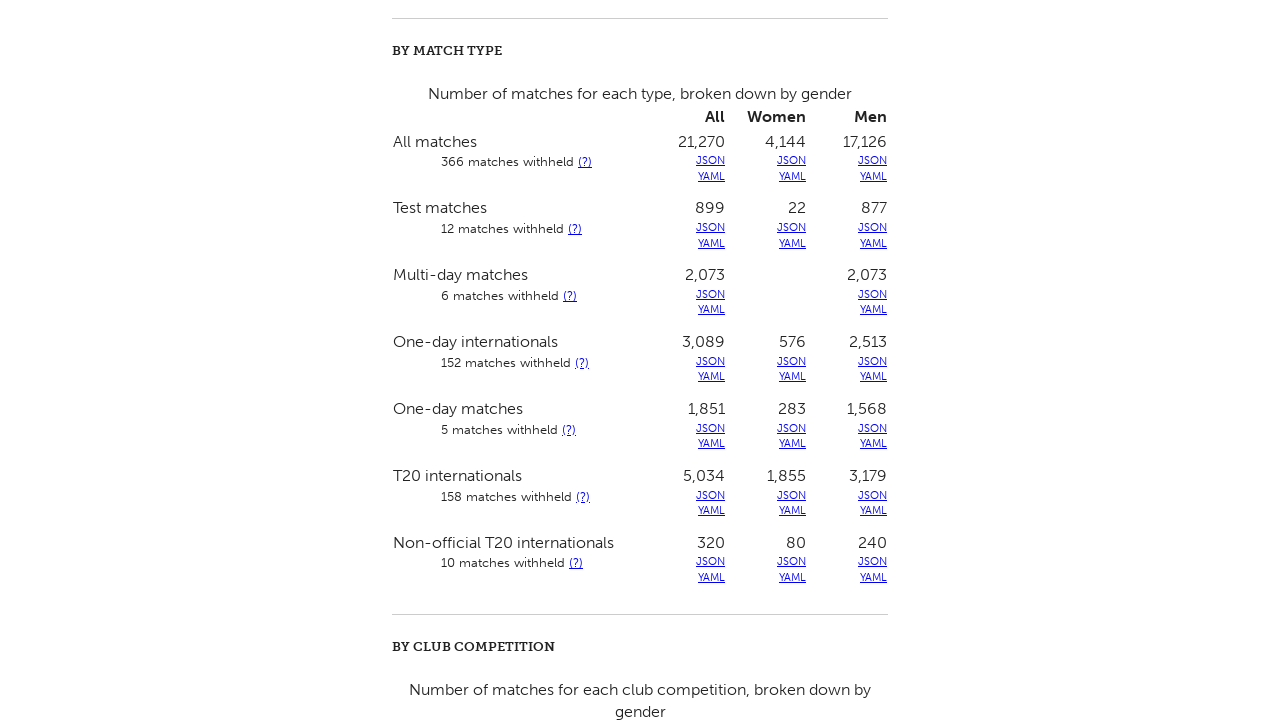

Clicked download link for female cricket dataset at (791, 361) on xpath=//*[@id="main"]/div/table[2]/tbody/tr[5]/td[3]/ul/li[1]/a
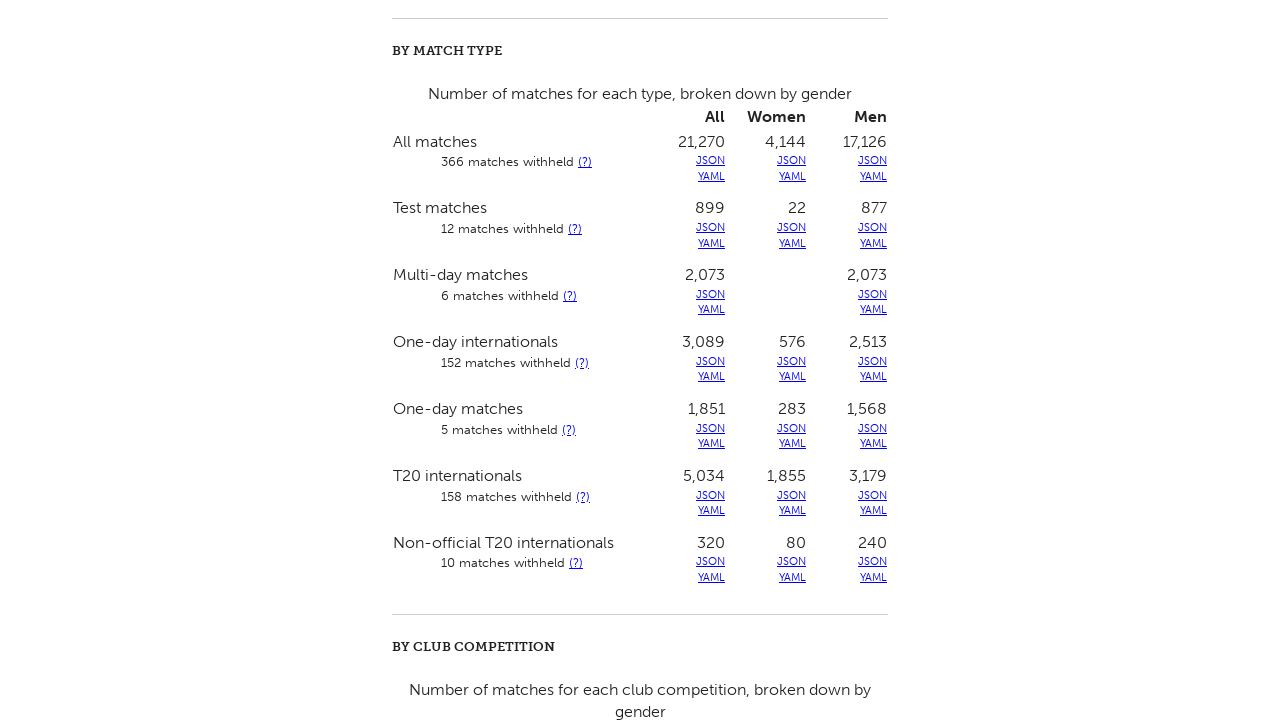

Waited 2 seconds for female dataset download to initiate
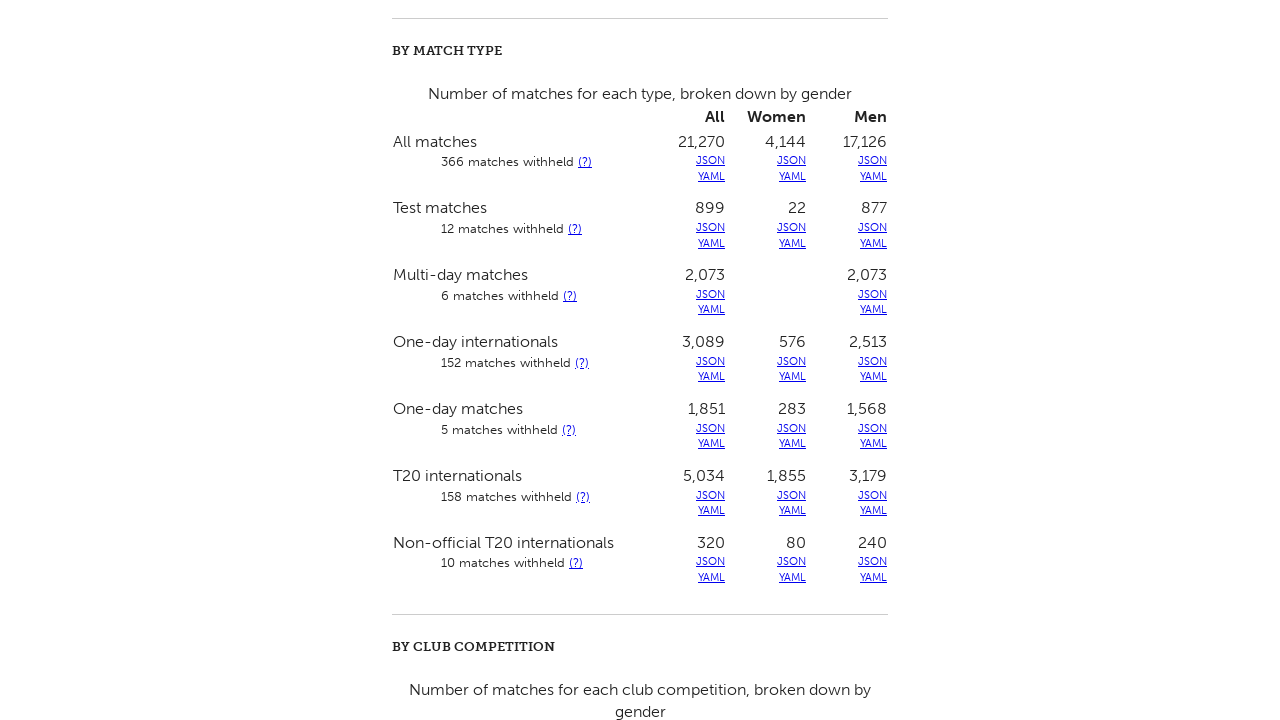

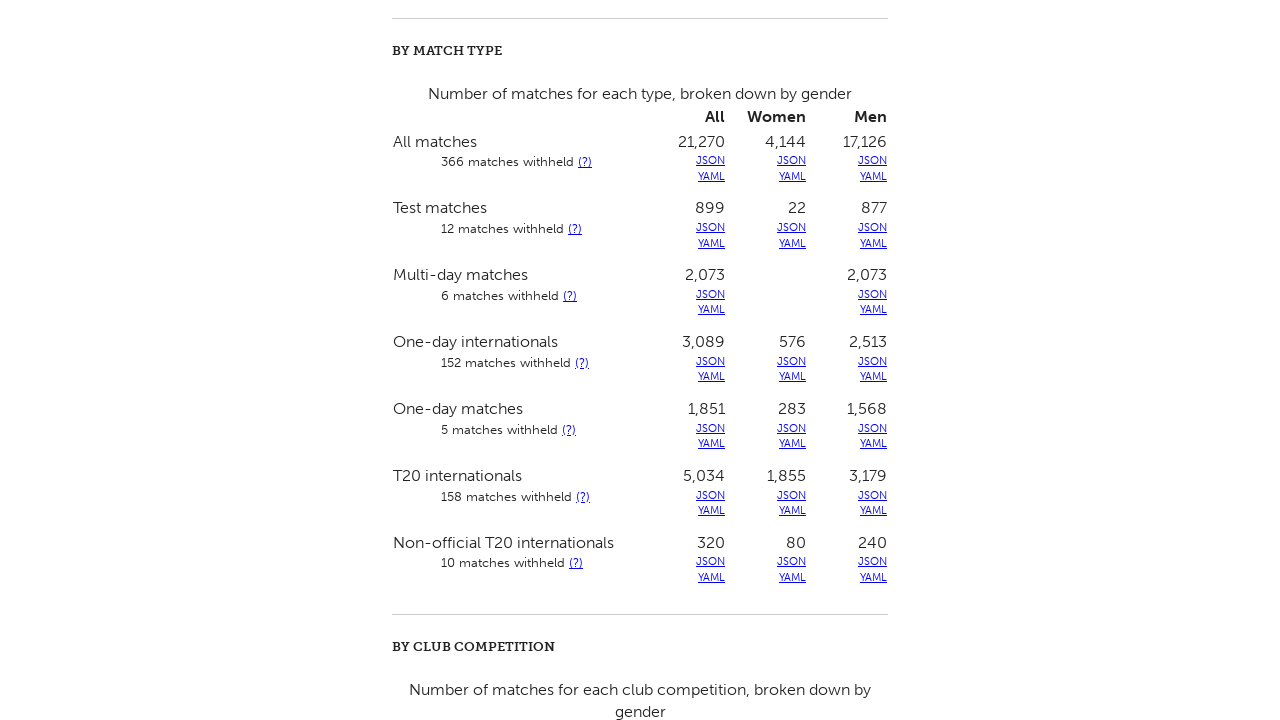